Tests that Clear completed button is hidden when there are no completed items

Starting URL: https://demo.playwright.dev/todomvc

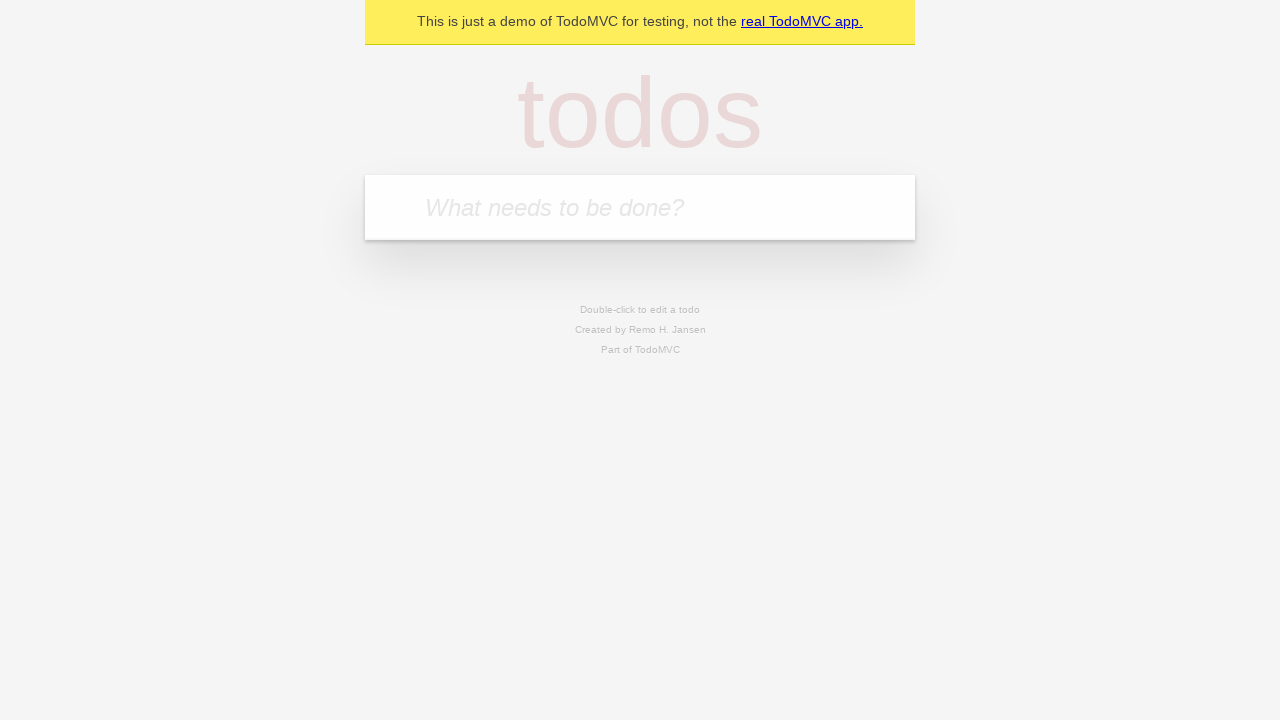

Filled todo input with 'buy some cheese' on internal:attr=[placeholder="What needs to be done?"i]
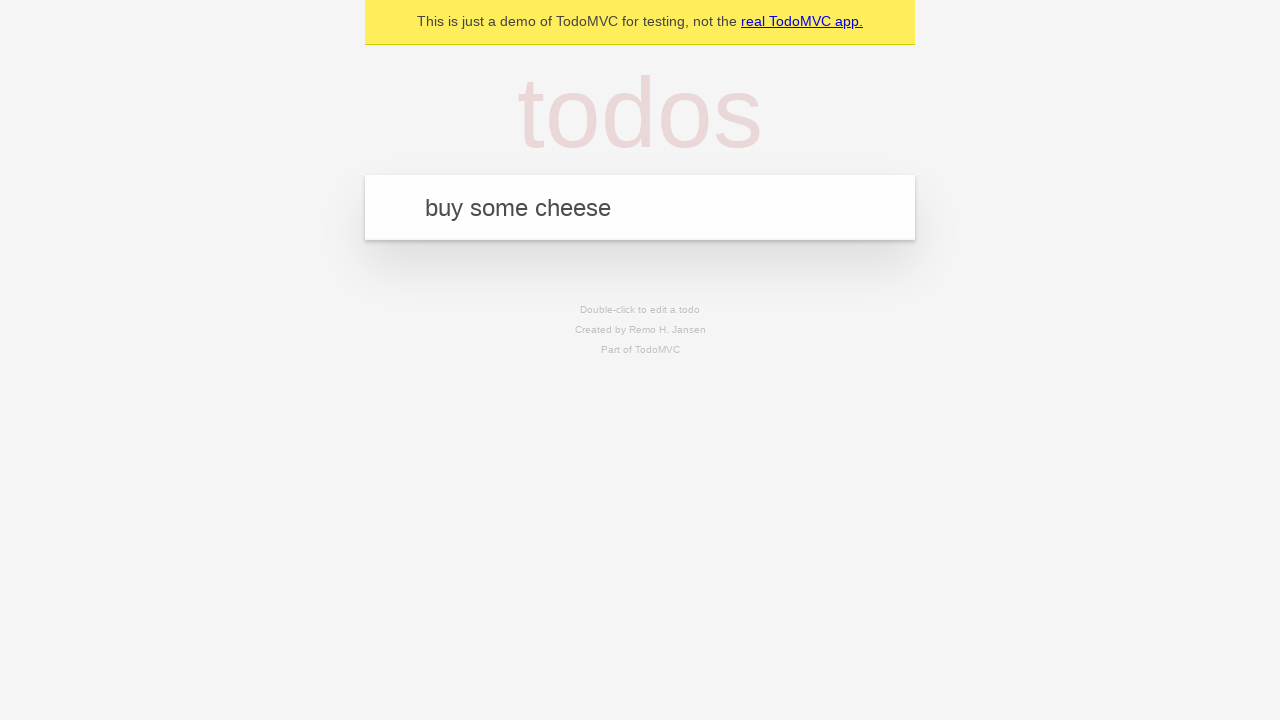

Pressed Enter to add first todo on internal:attr=[placeholder="What needs to be done?"i]
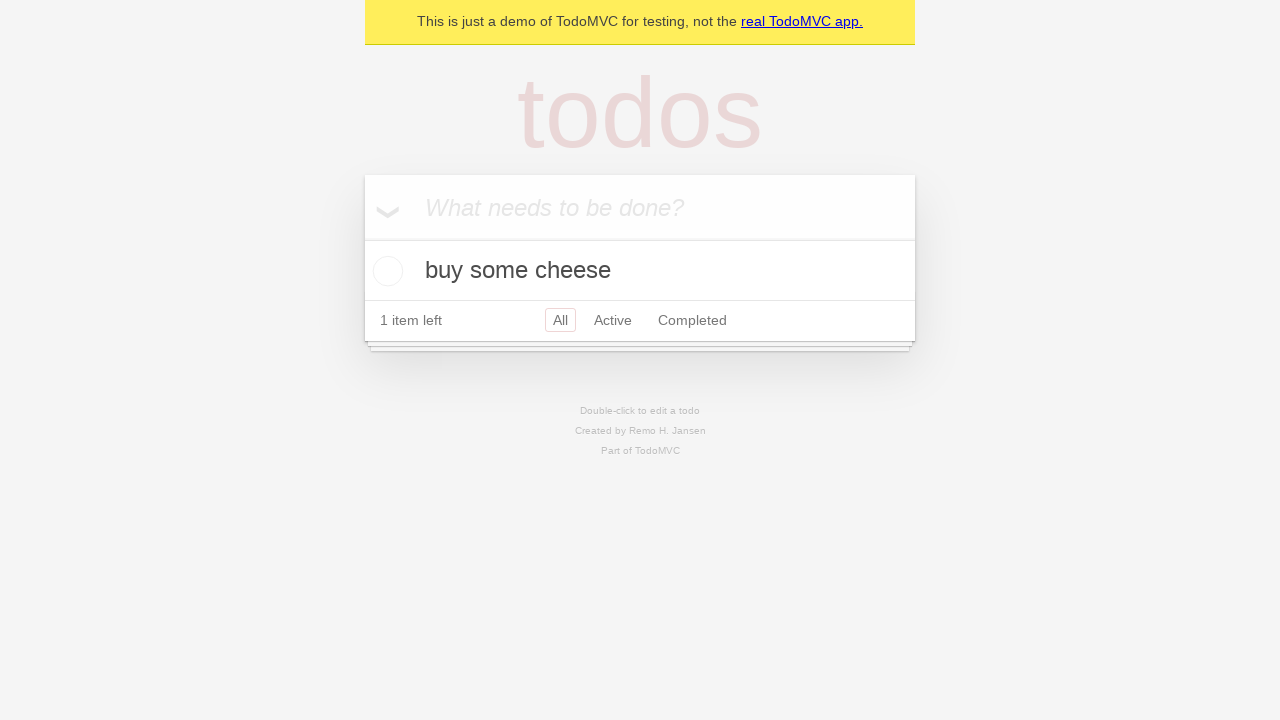

Filled todo input with 'feed the cat' on internal:attr=[placeholder="What needs to be done?"i]
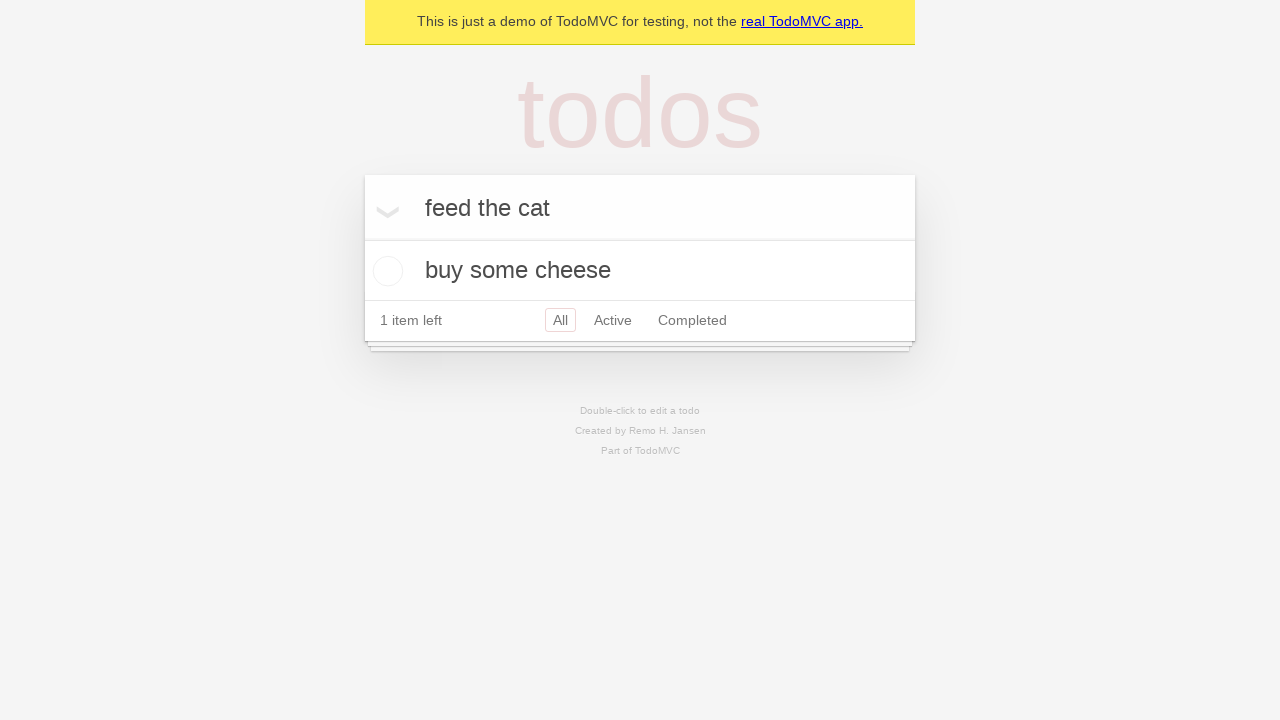

Pressed Enter to add second todo on internal:attr=[placeholder="What needs to be done?"i]
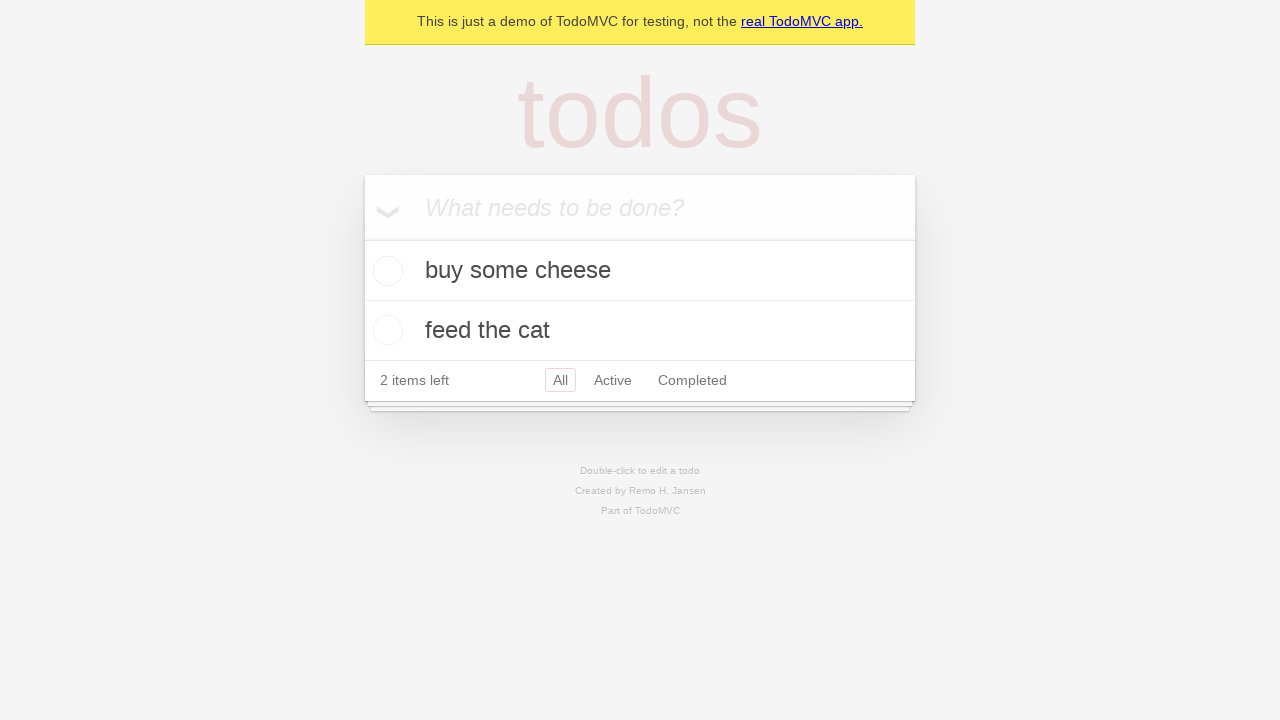

Filled todo input with 'book a doctors appointment' on internal:attr=[placeholder="What needs to be done?"i]
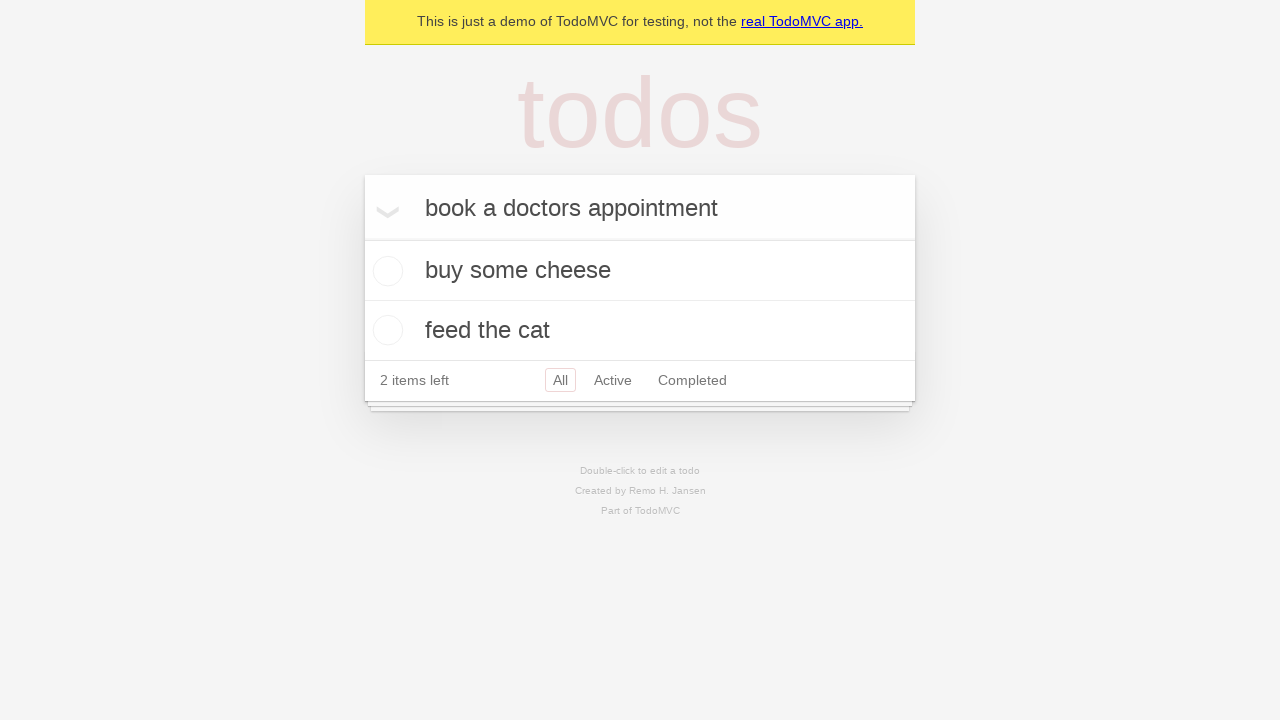

Pressed Enter to add third todo on internal:attr=[placeholder="What needs to be done?"i]
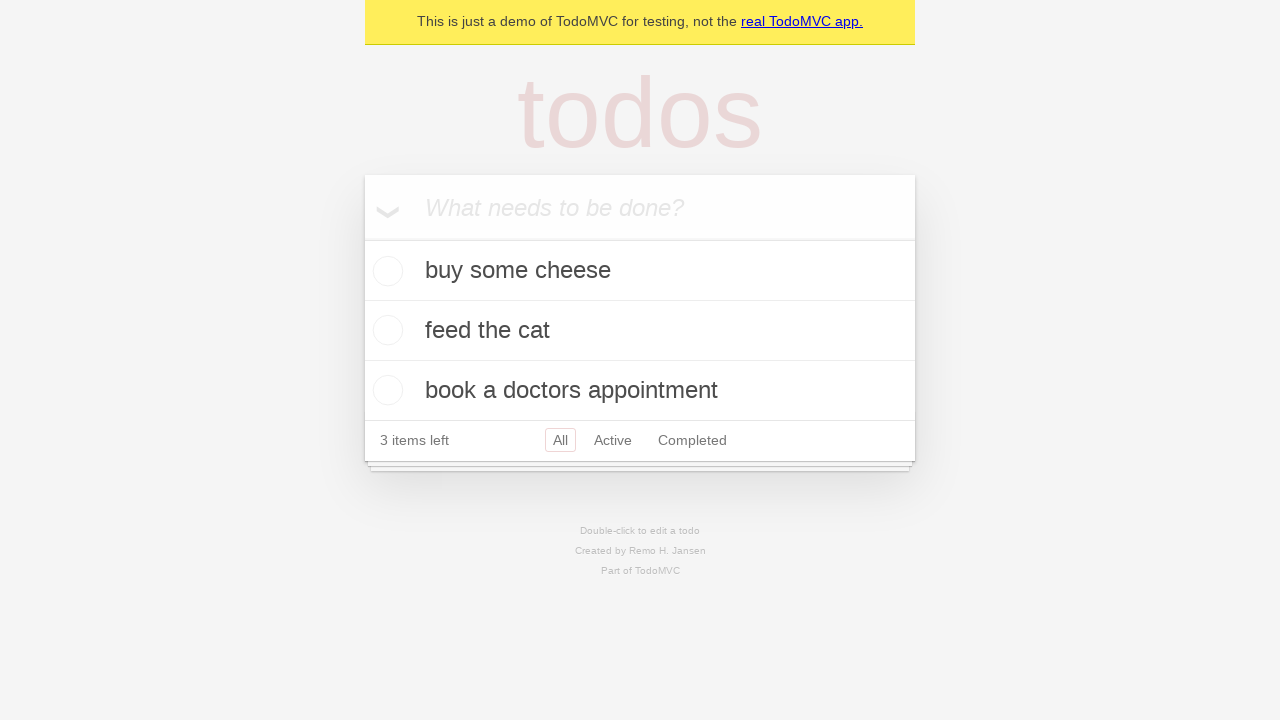

Checked the first todo item at (385, 271) on .todo-list li .toggle >> nth=0
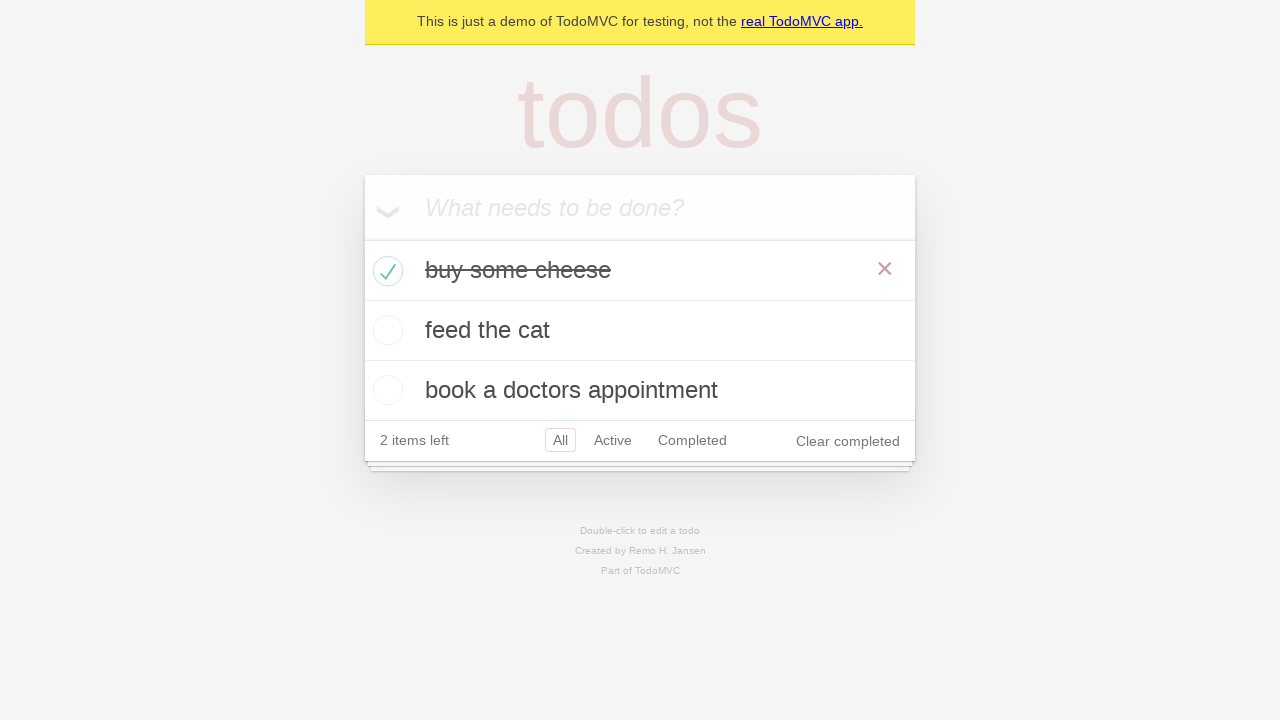

Clicked 'Clear completed' button to remove the completed item at (848, 441) on internal:role=button[name="Clear completed"i]
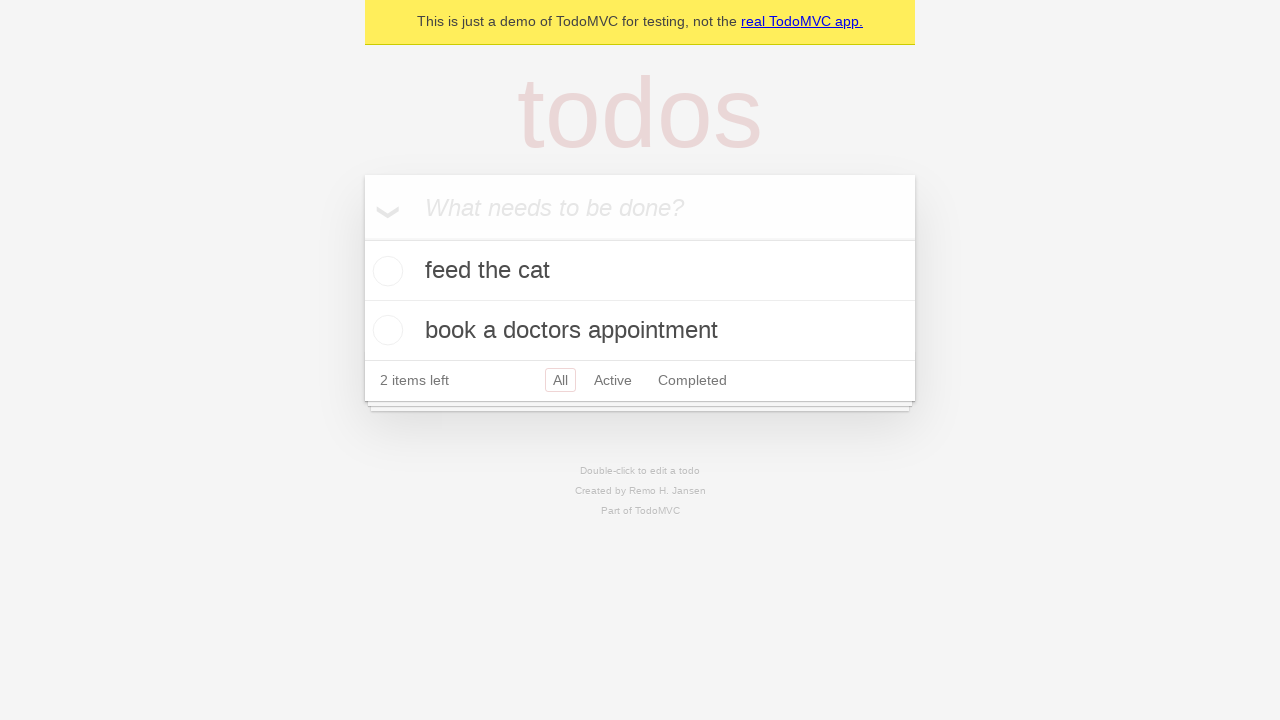

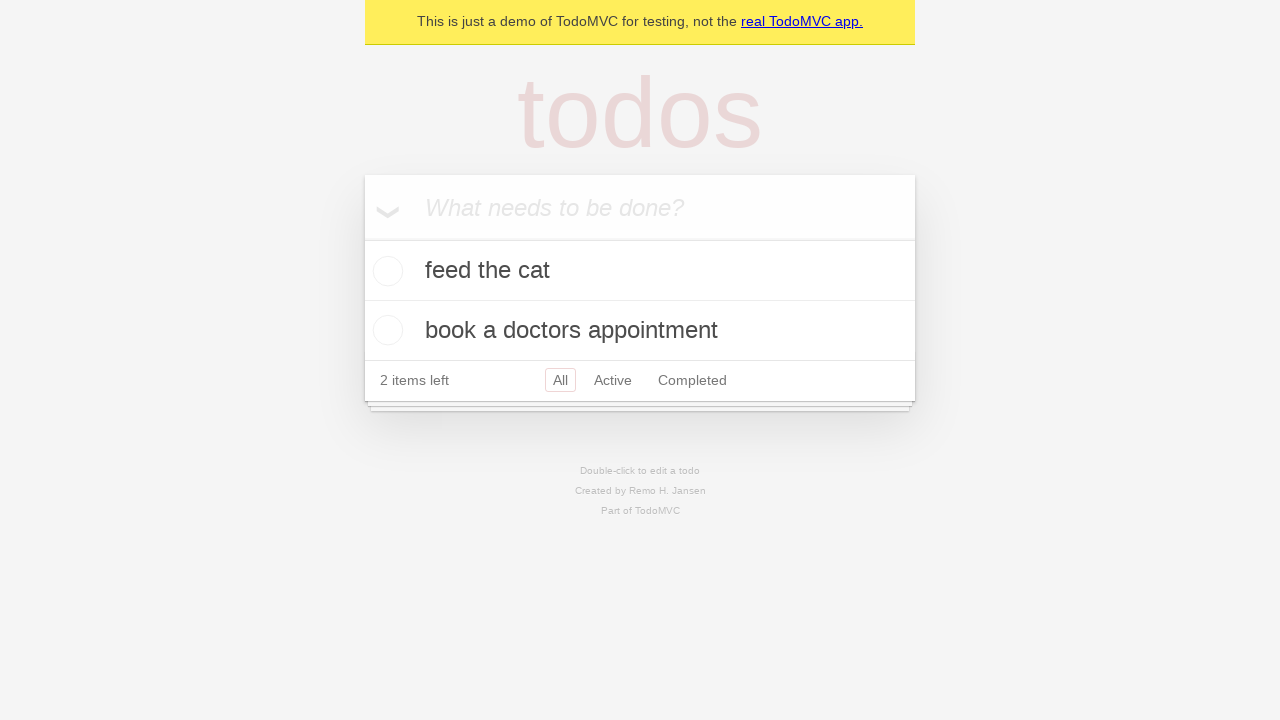